Tests dynamic loading with explicit wait by clicking on Example 1 link, triggering the loading, and waiting for the hidden element to become clickable

Starting URL: http://the-internet.herokuapp.com/dynamic_loading

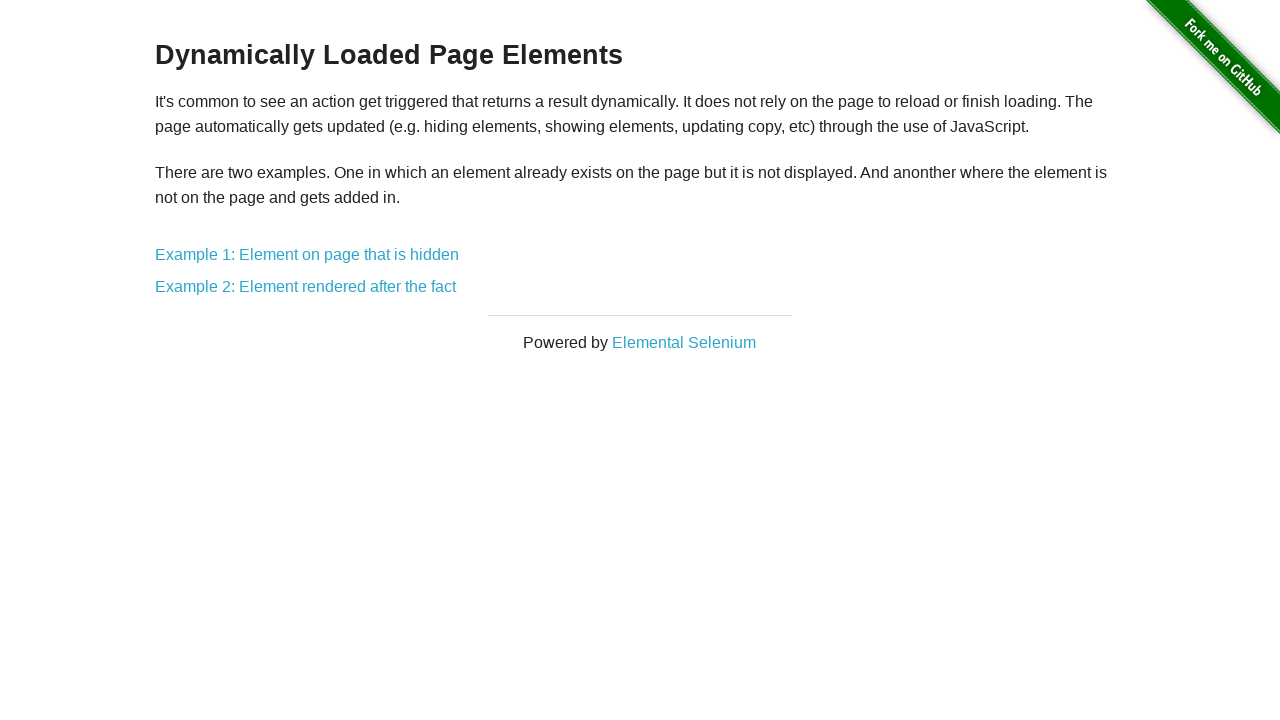

Clicked on Example 1 link to navigate to dynamic loading test at (307, 255) on text='Example 1: Element on page that is hidden'
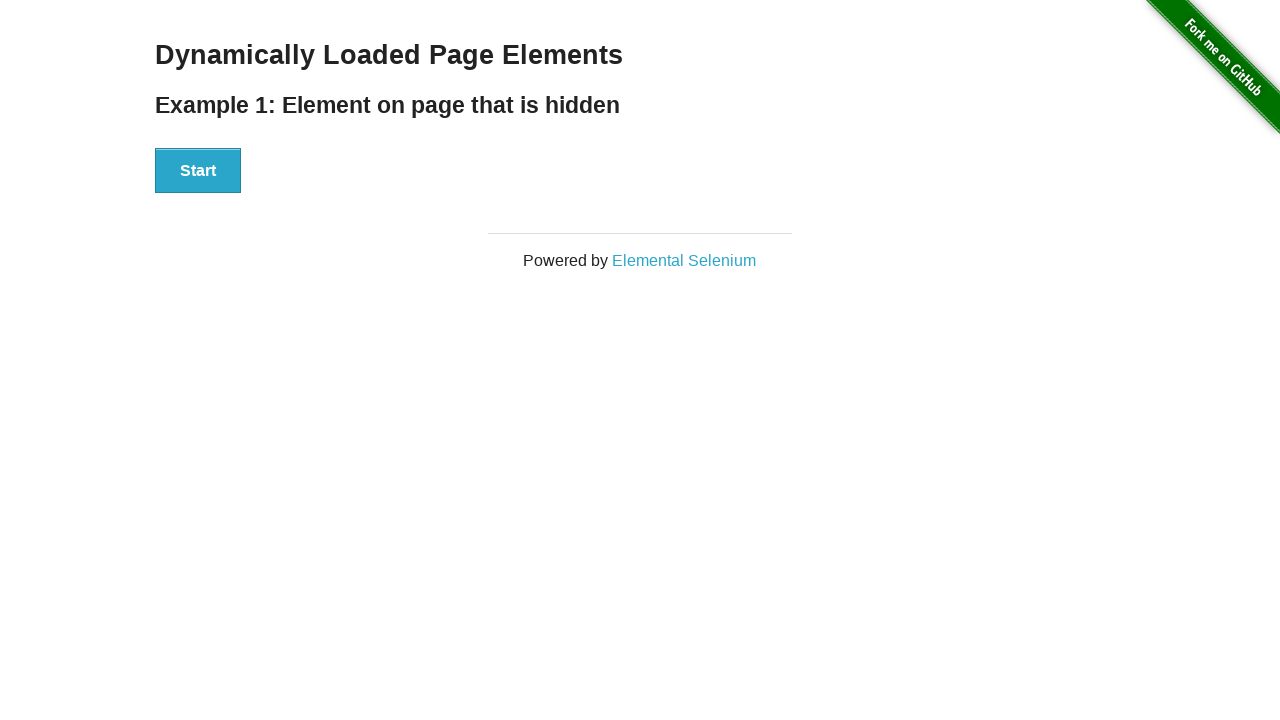

Clicked Start button to trigger dynamic loading at (198, 171) on xpath=//button
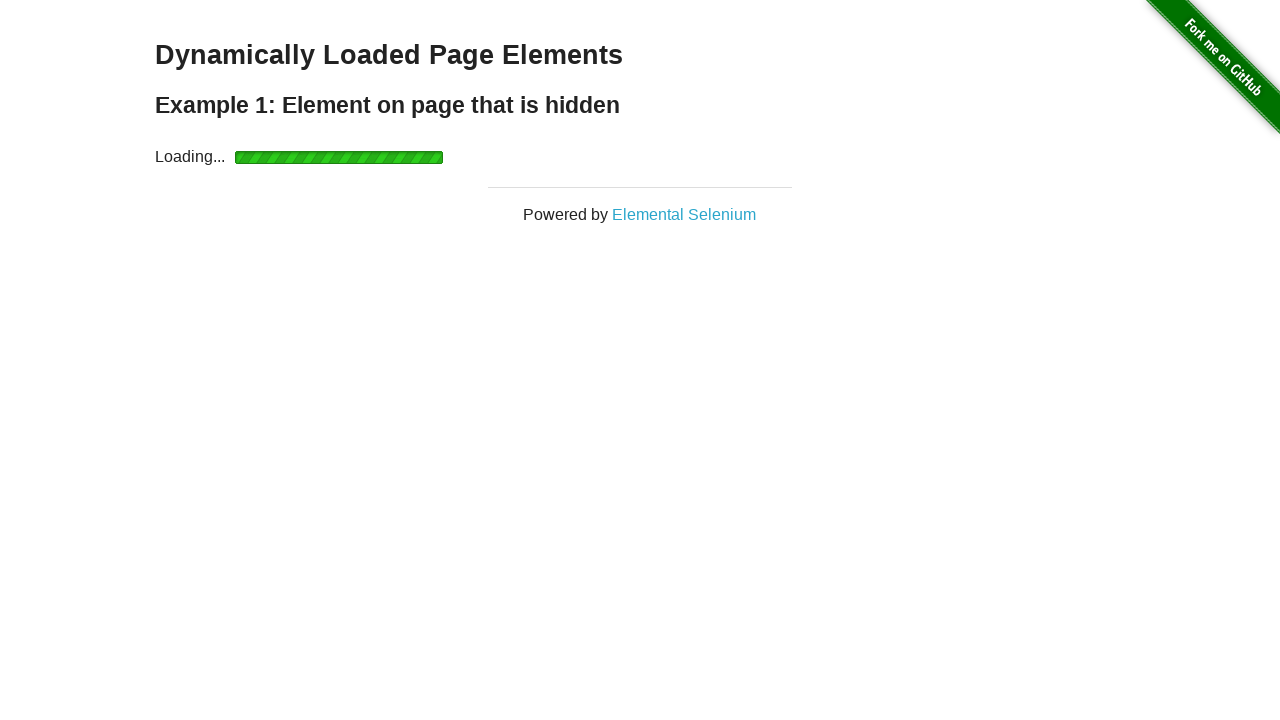

Waited for hidden element to become visible
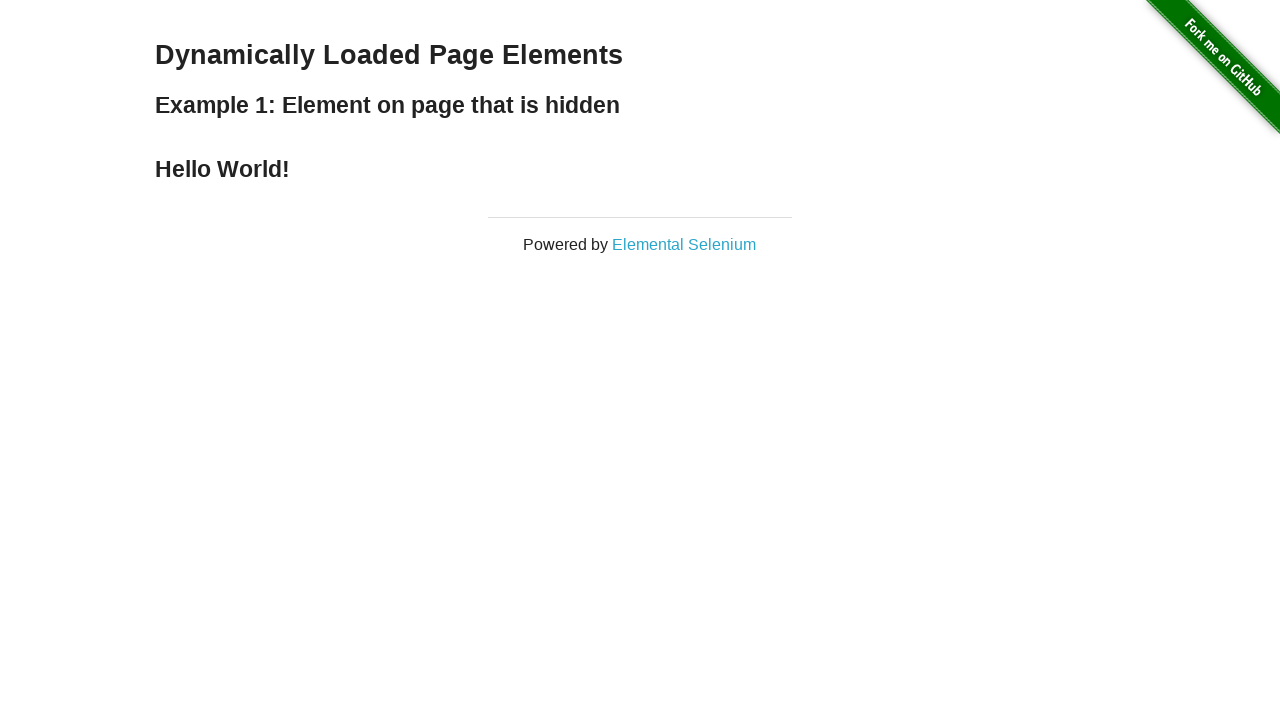

Clicked the now-visible element
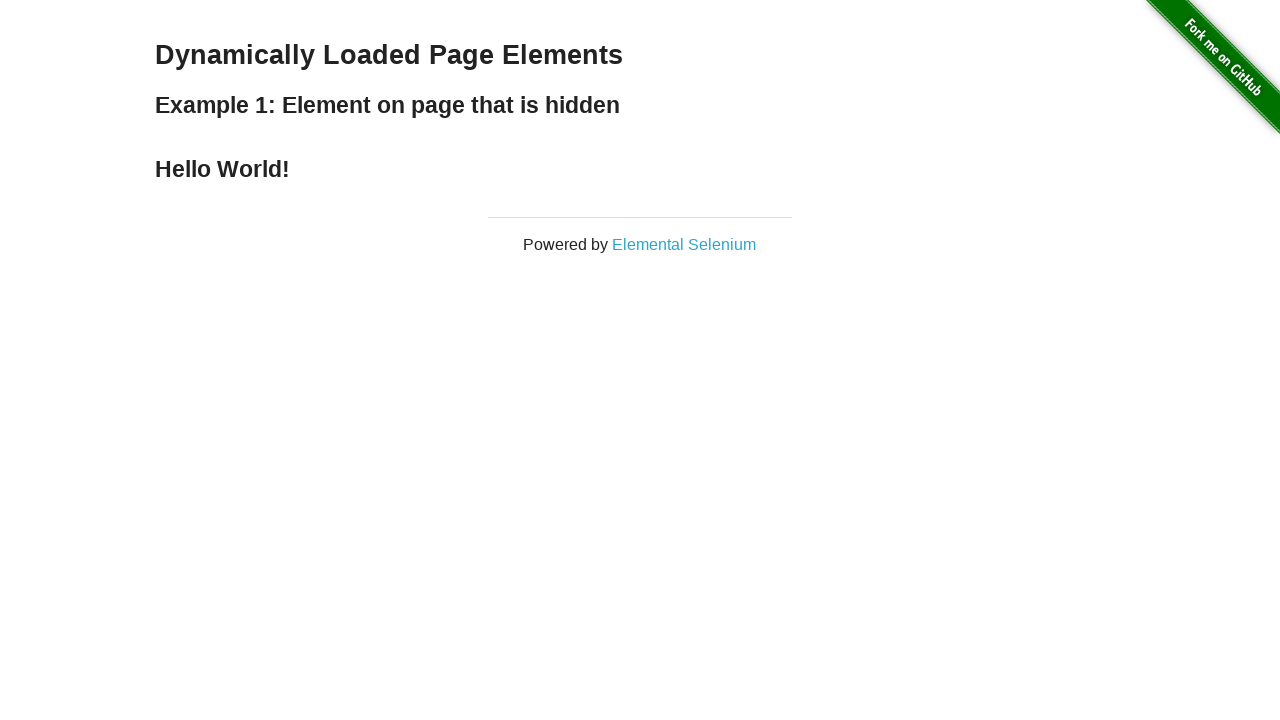

Retrieved and printed the element text
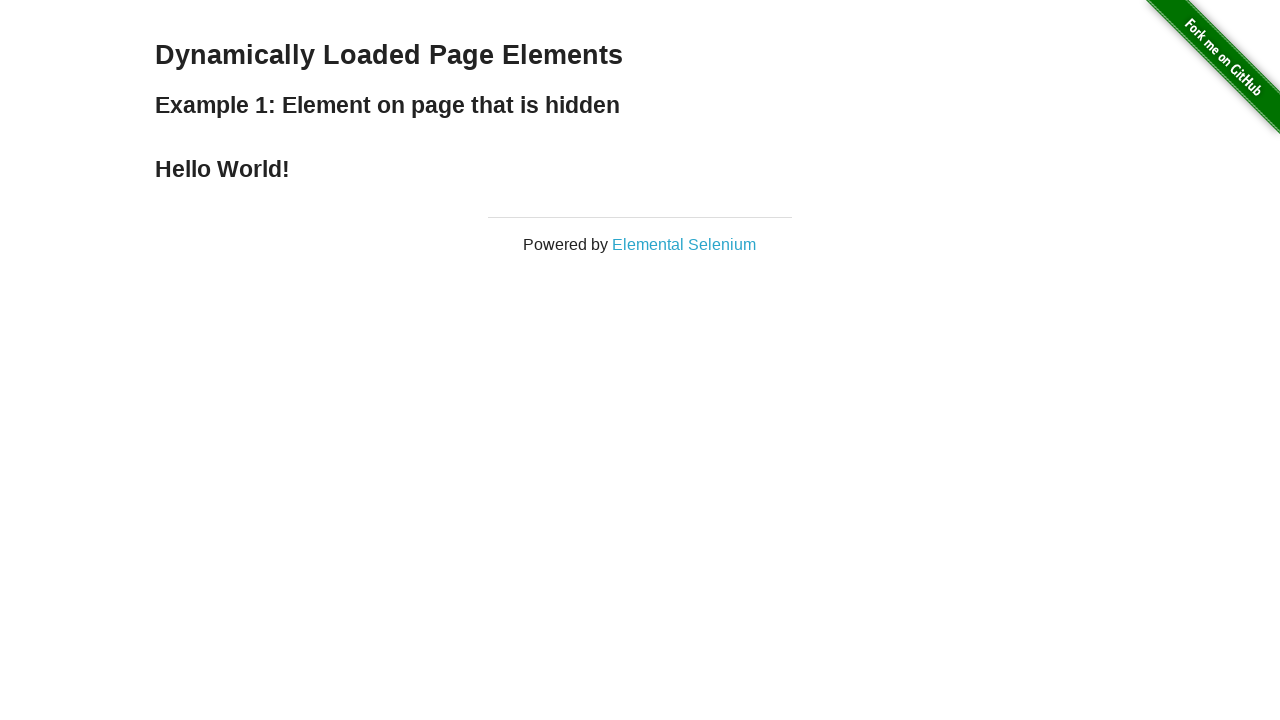

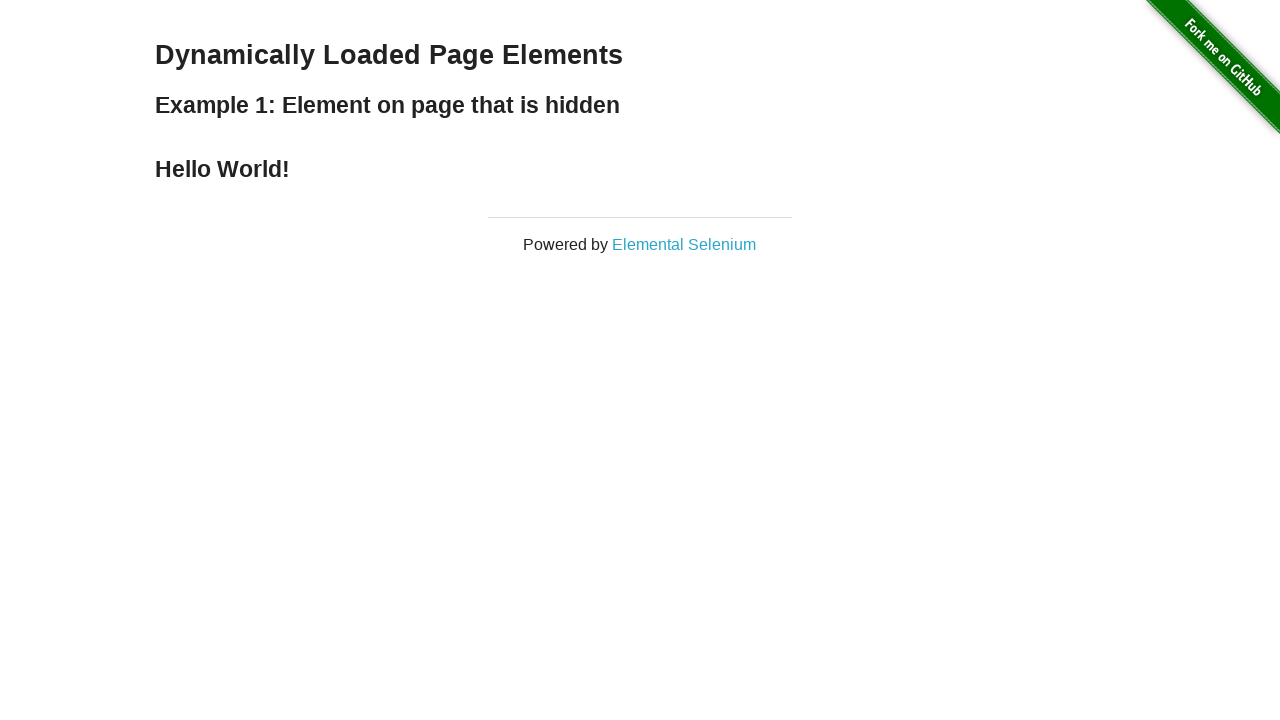